Navigates to the Selenium website and locates the "Selenium Level Sponsors" heading element

Starting URL: https://www.selenium.dev/

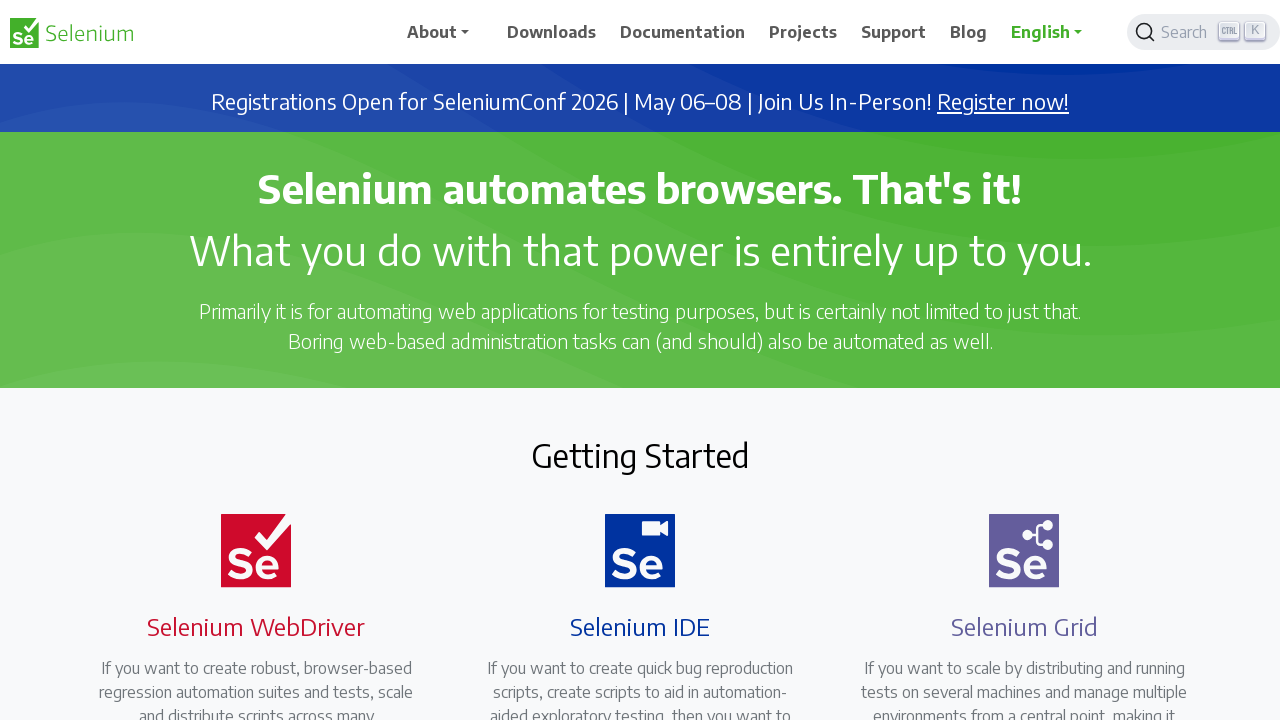

Navigated to Selenium website
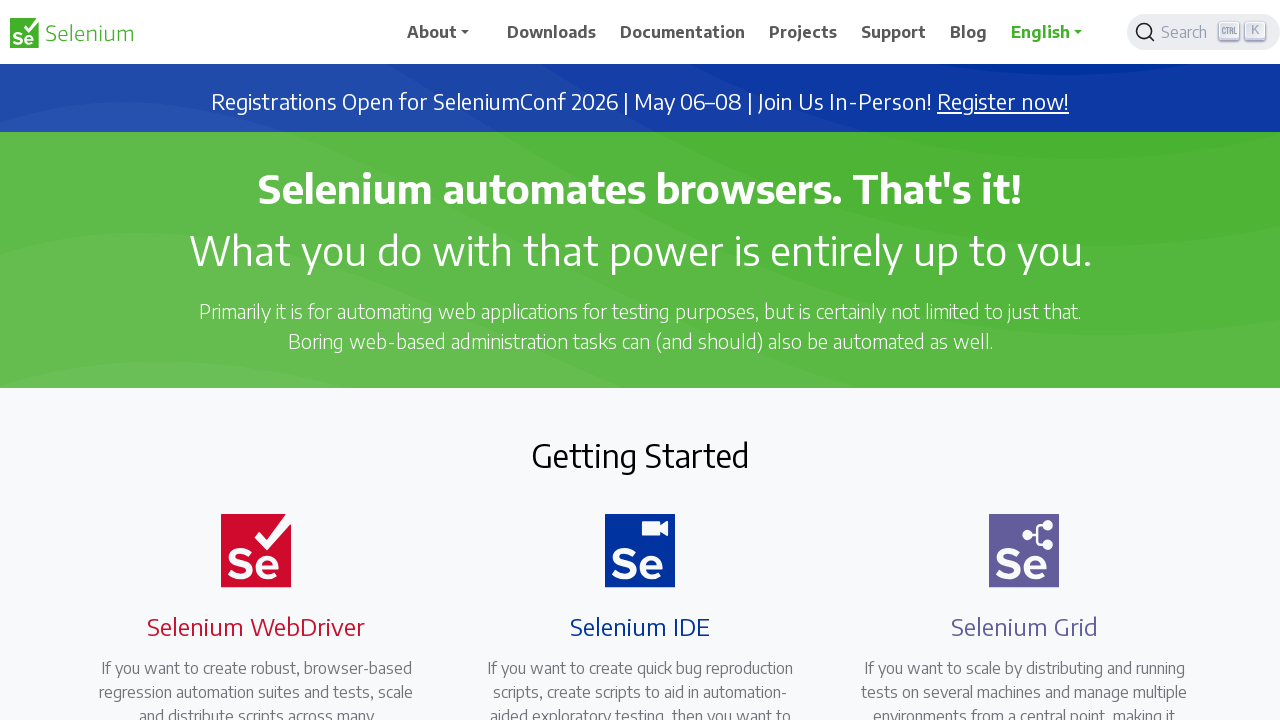

Waited for 'Selenium Level Sponsors' heading to load
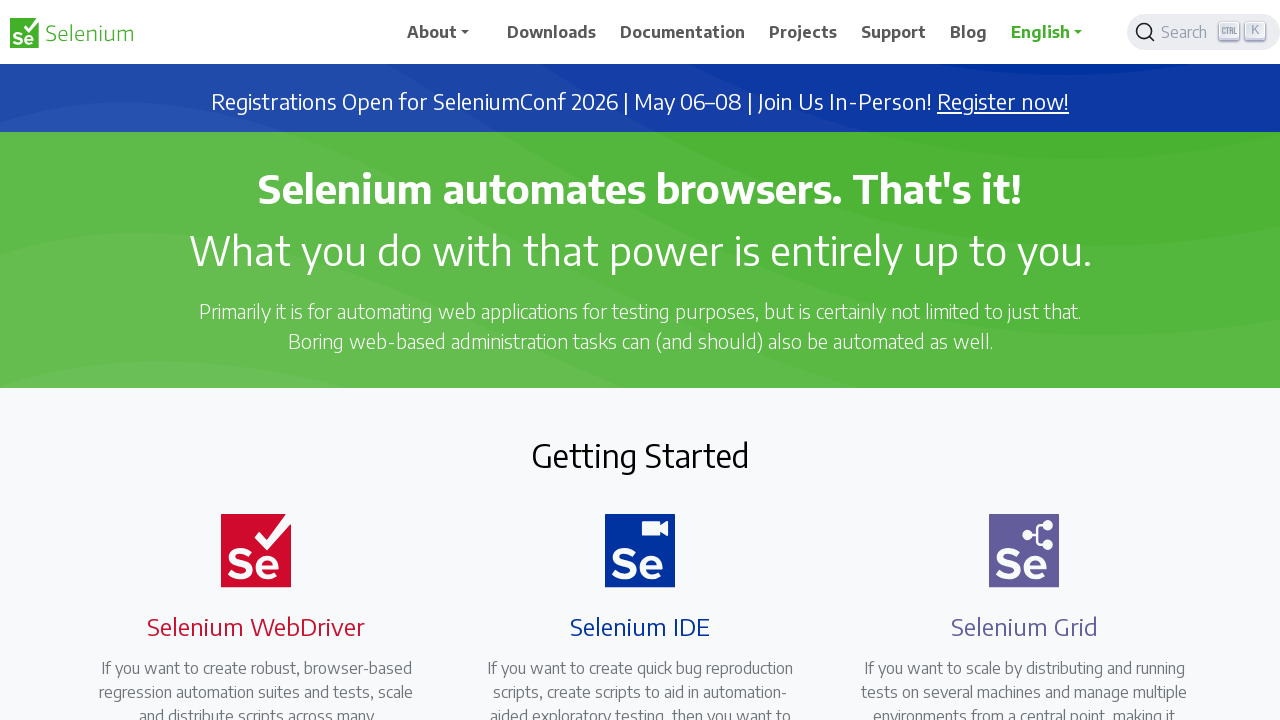

Located the 'Selenium Level Sponsors' heading element
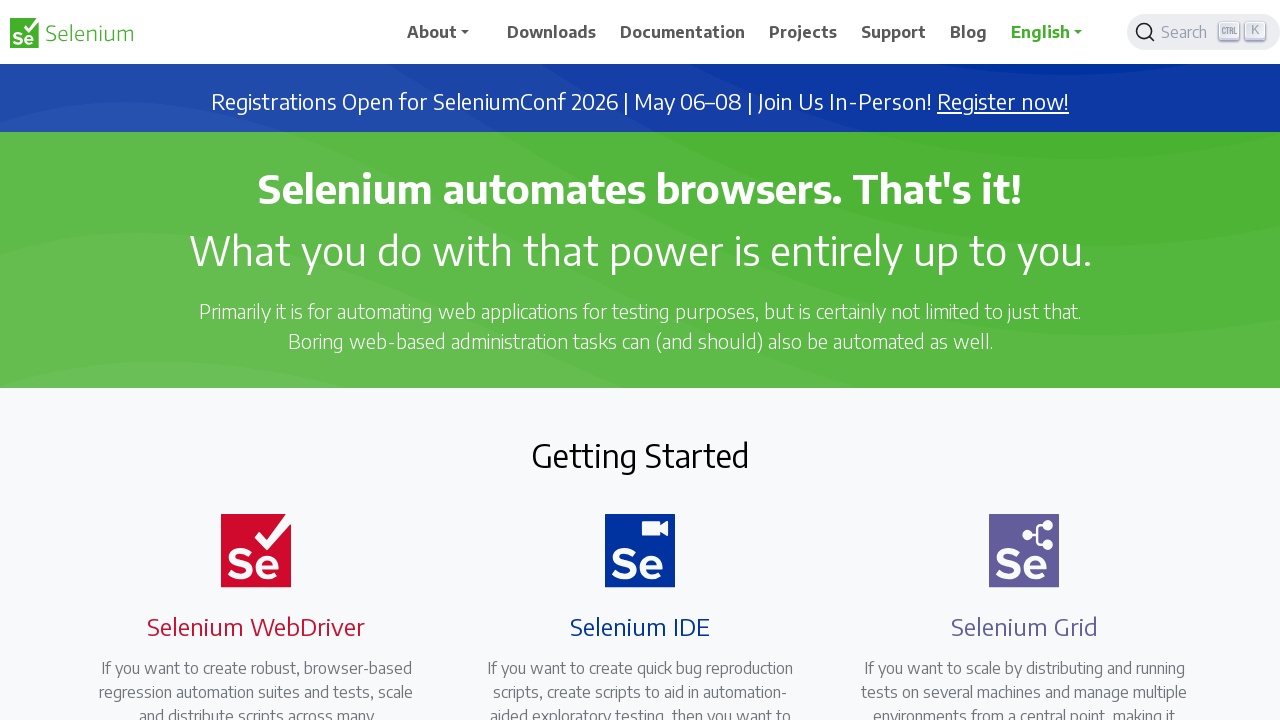

Scrolled the heading element into view if needed
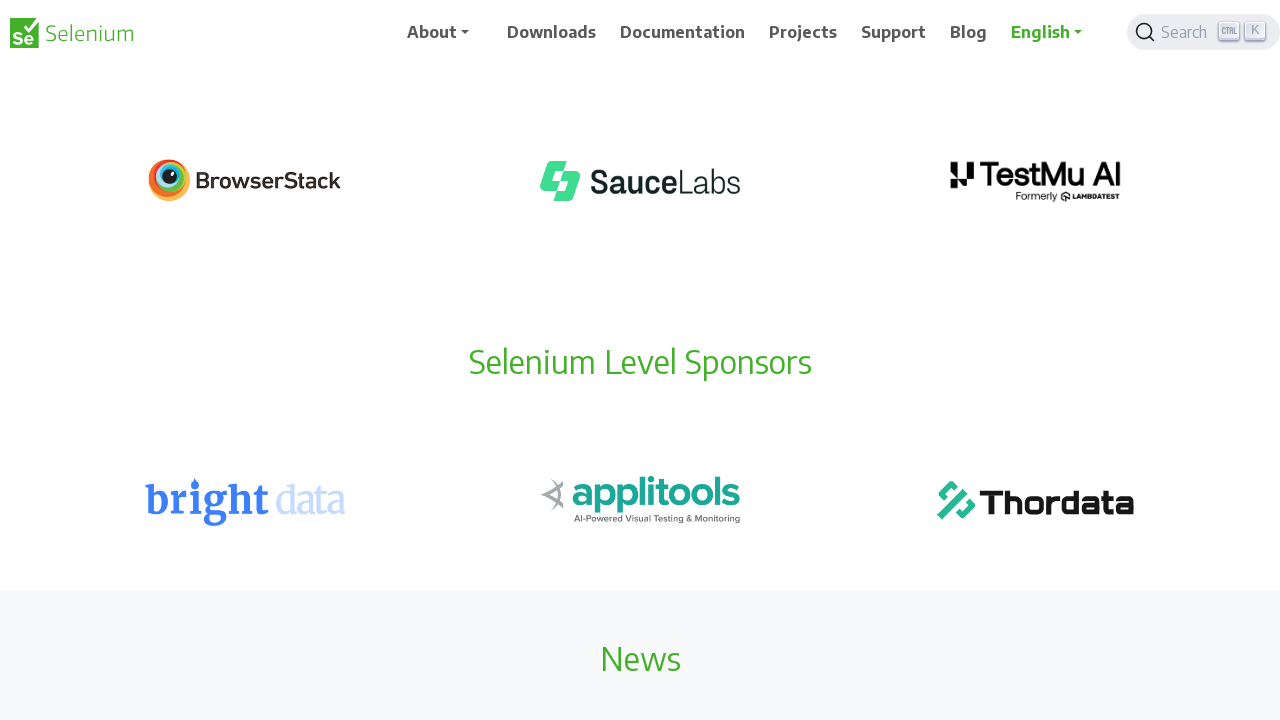

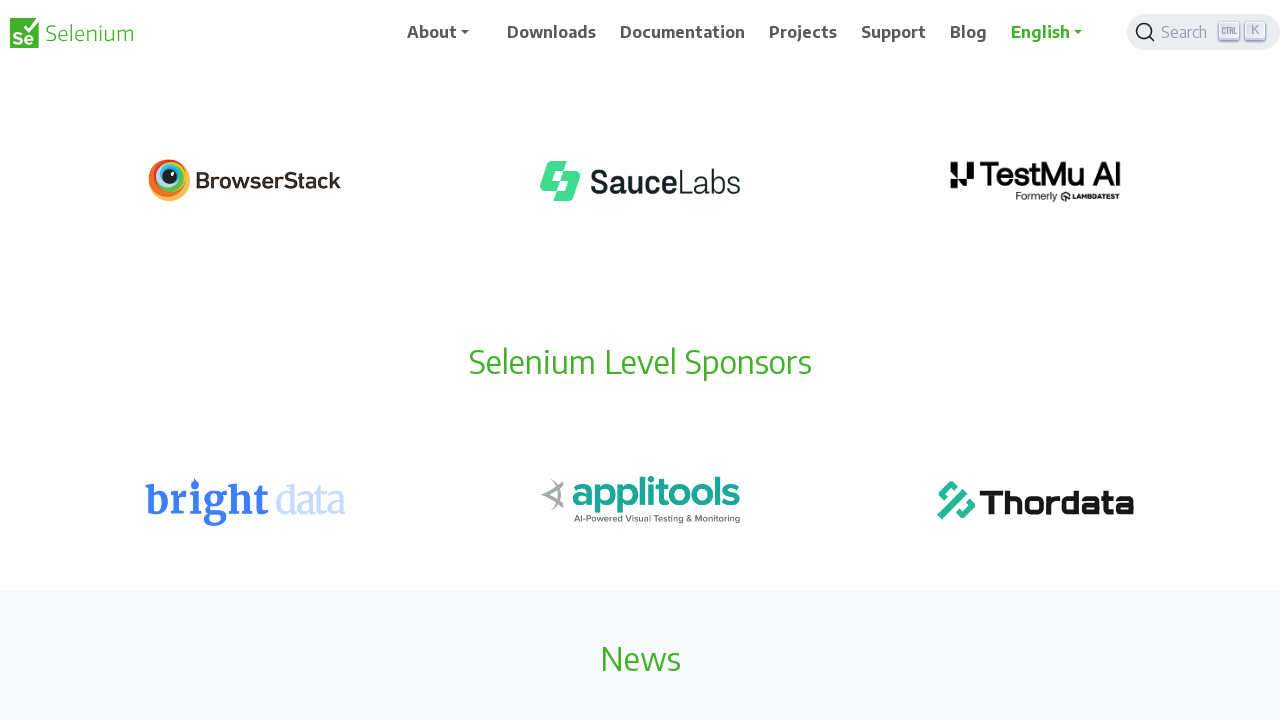